Tests that whitespace is trimmed from edited todo text

Starting URL: https://demo.playwright.dev/todomvc

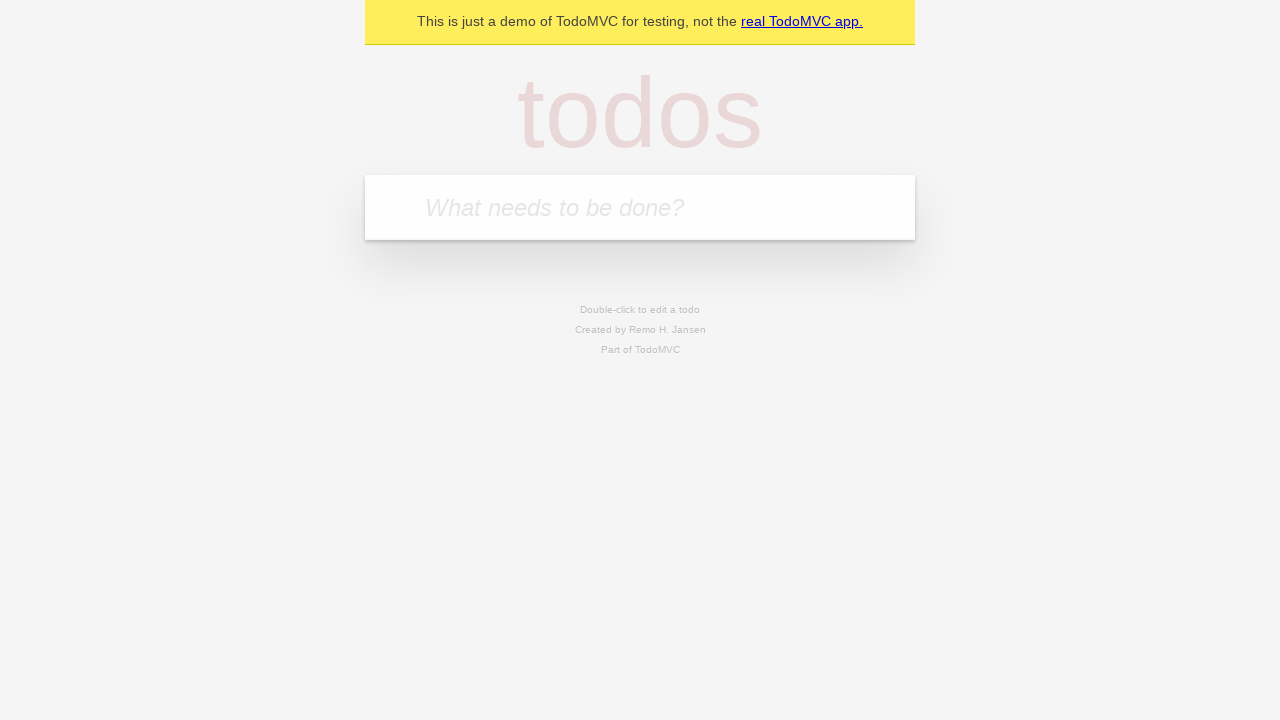

Filled first todo input with 'buy some cheese' on internal:attr=[placeholder="What needs to be done?"i]
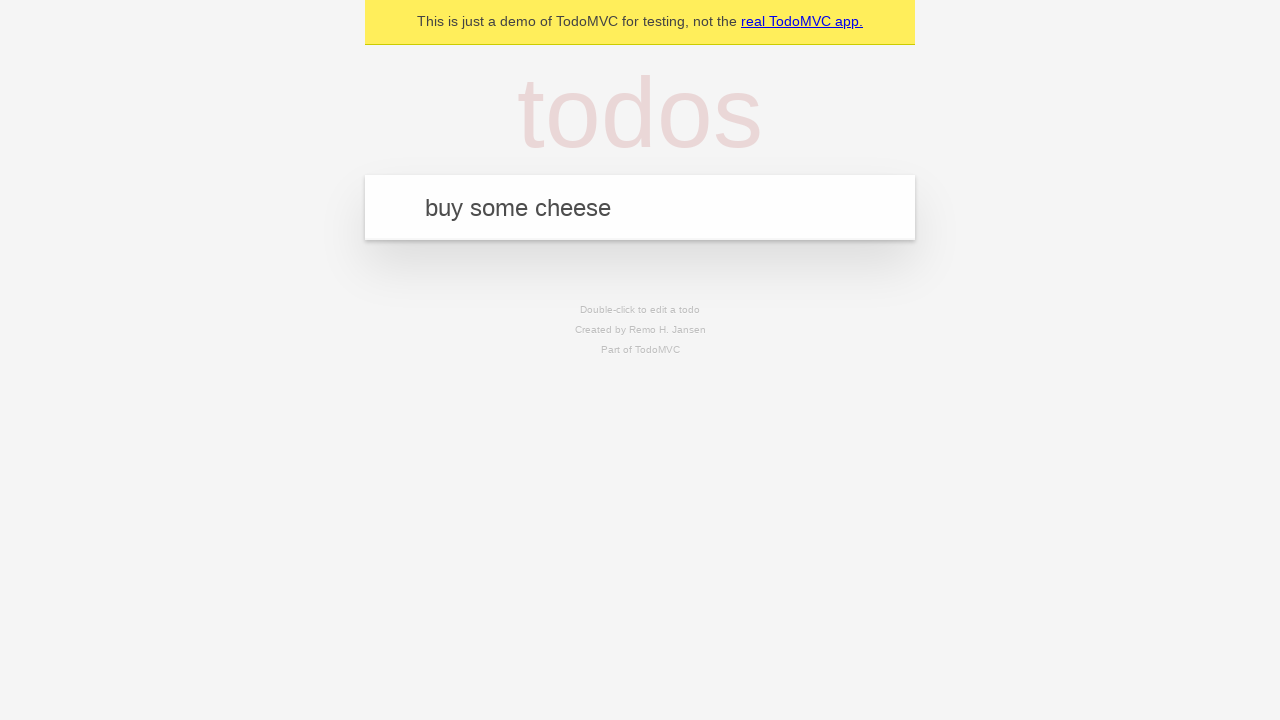

Pressed Enter to create first todo on internal:attr=[placeholder="What needs to be done?"i]
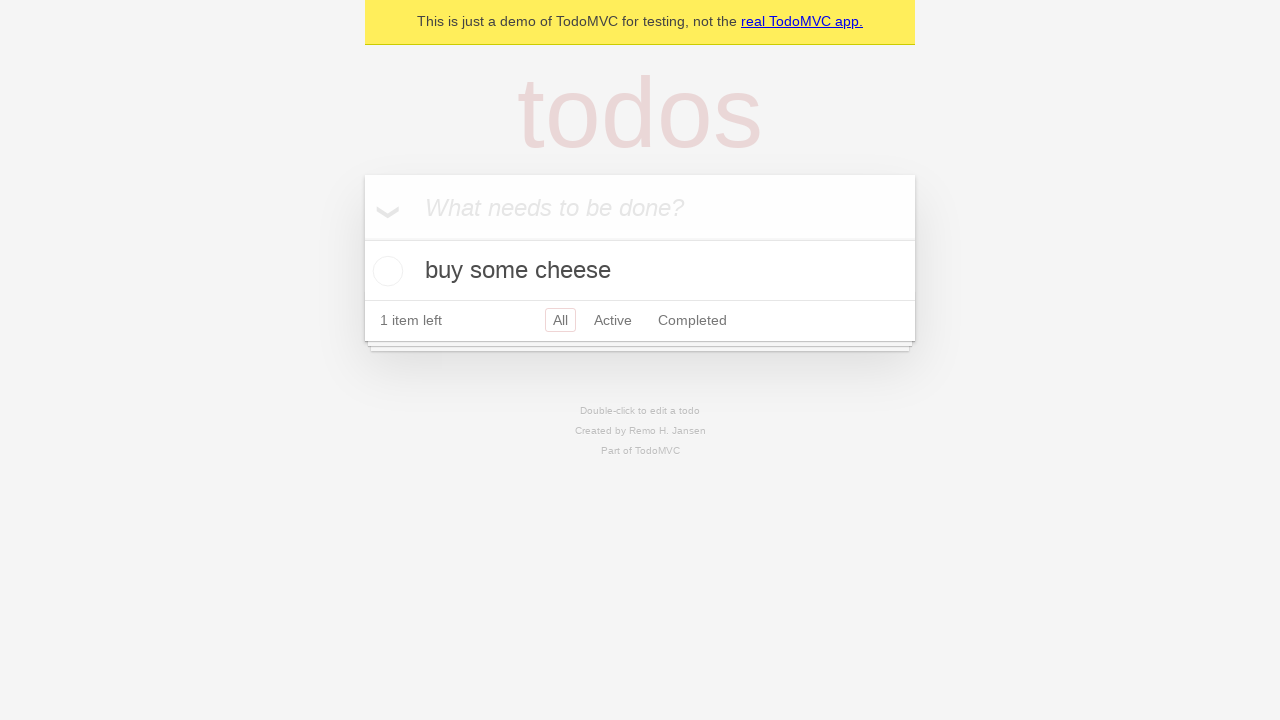

Filled todo input with 'feed the cat' on internal:attr=[placeholder="What needs to be done?"i]
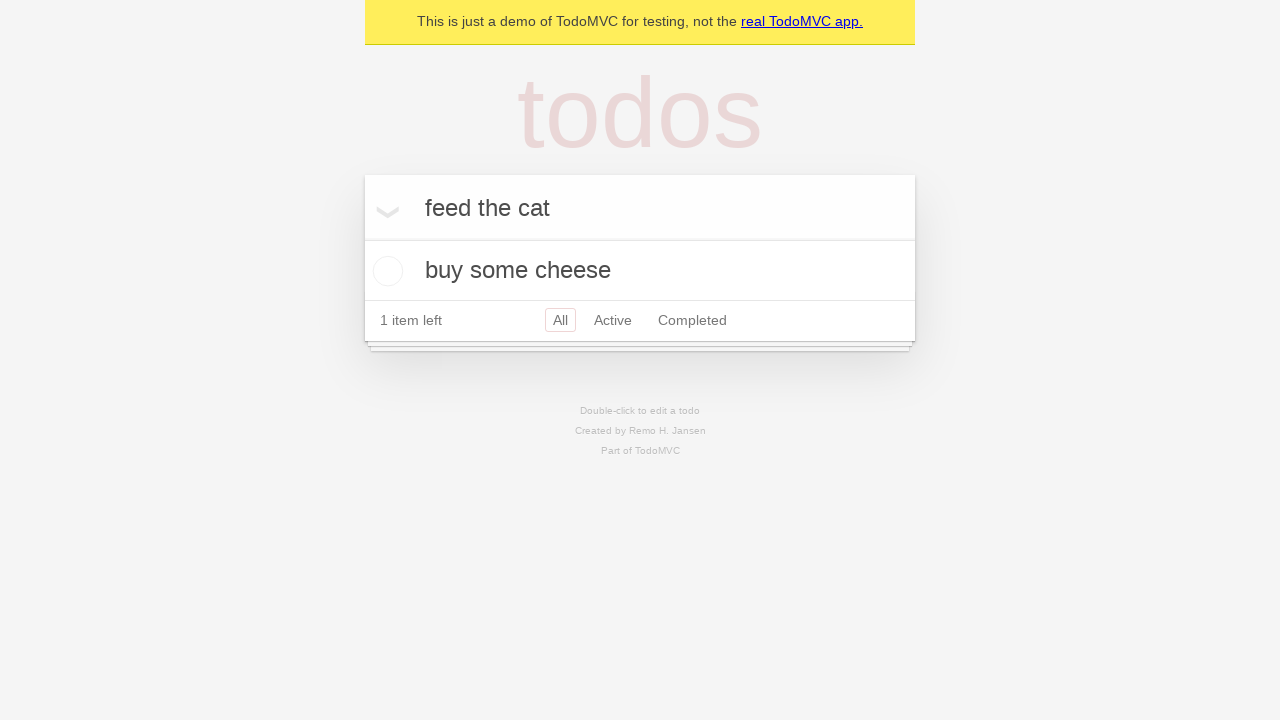

Pressed Enter to create second todo on internal:attr=[placeholder="What needs to be done?"i]
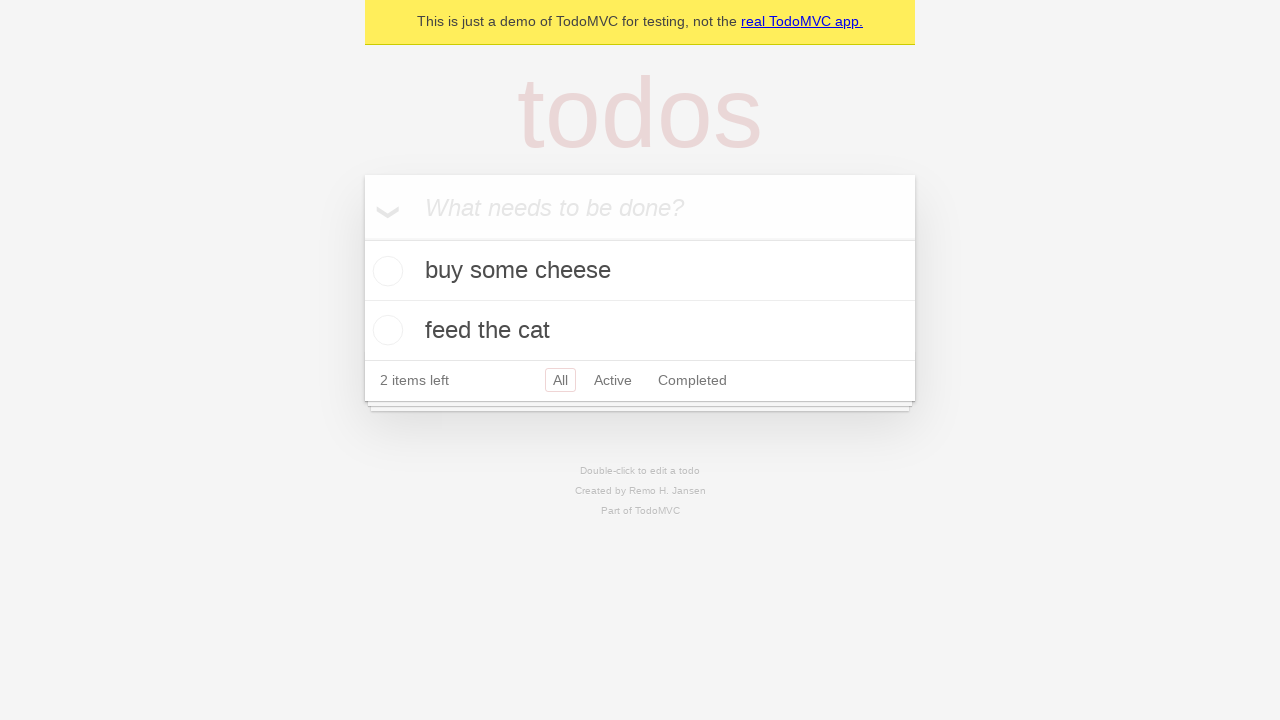

Filled todo input with 'book a doctors appointment' on internal:attr=[placeholder="What needs to be done?"i]
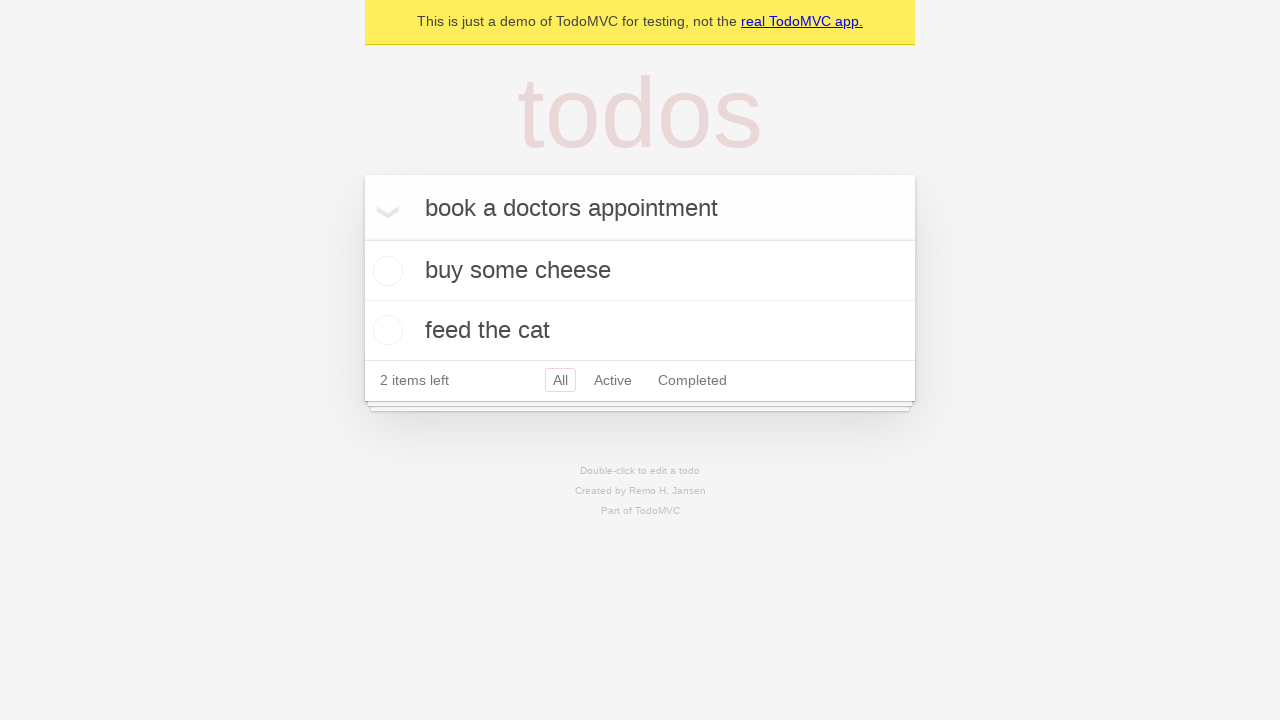

Pressed Enter to create third todo on internal:attr=[placeholder="What needs to be done?"i]
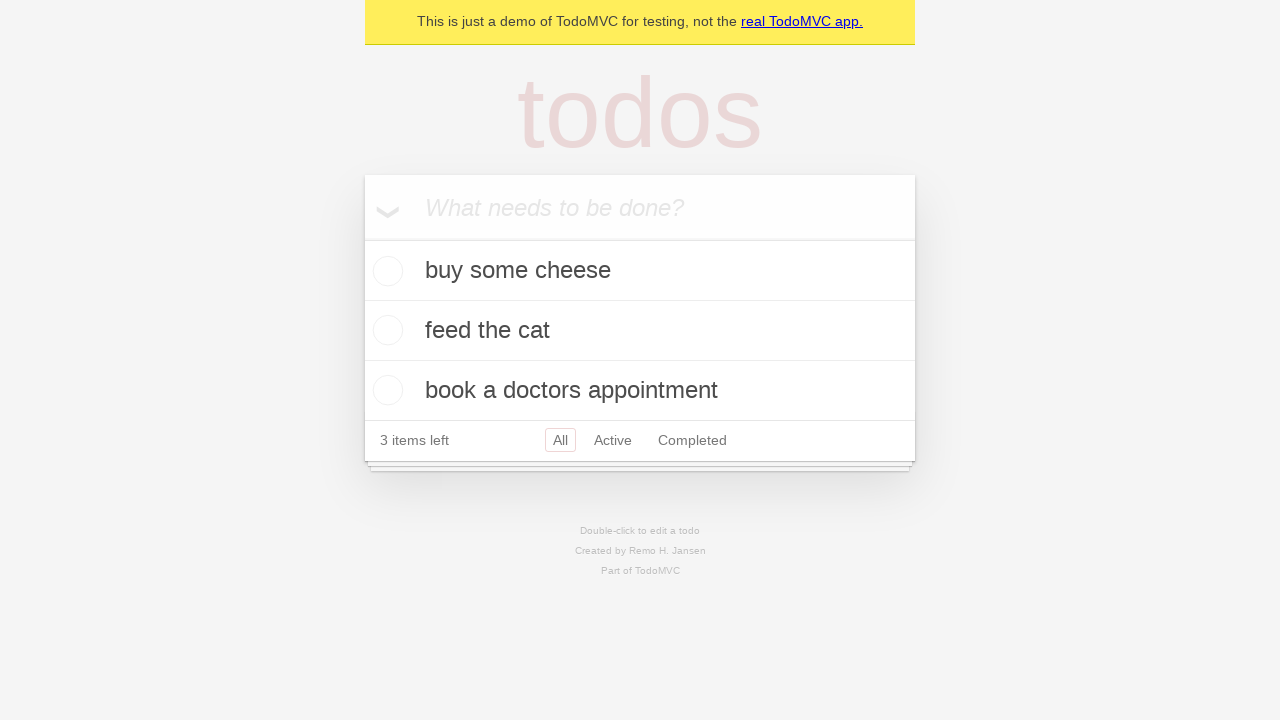

Retrieved all todo items
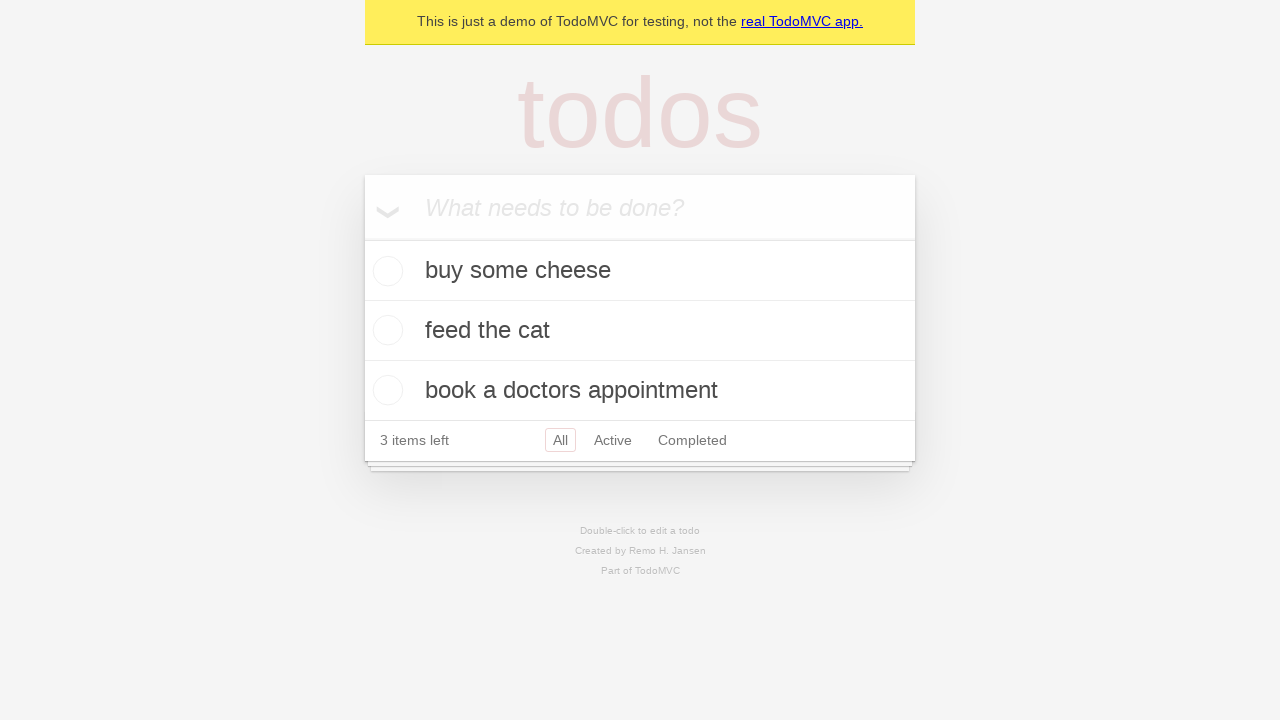

Double-clicked second todo item to enter edit mode at (640, 331) on internal:testid=[data-testid="todo-item"s] >> nth=1
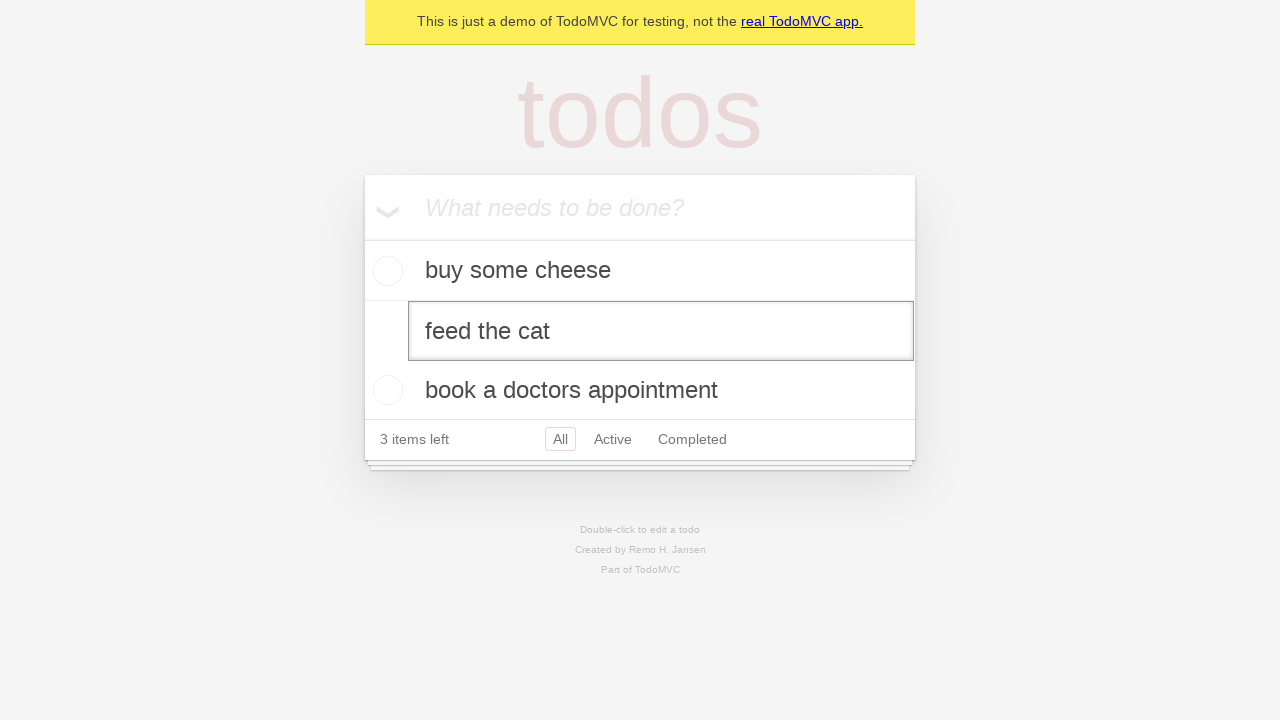

Filled edit field with text containing leading and trailing whitespace on internal:testid=[data-testid="todo-item"s] >> nth=1 >> internal:role=textbox[nam
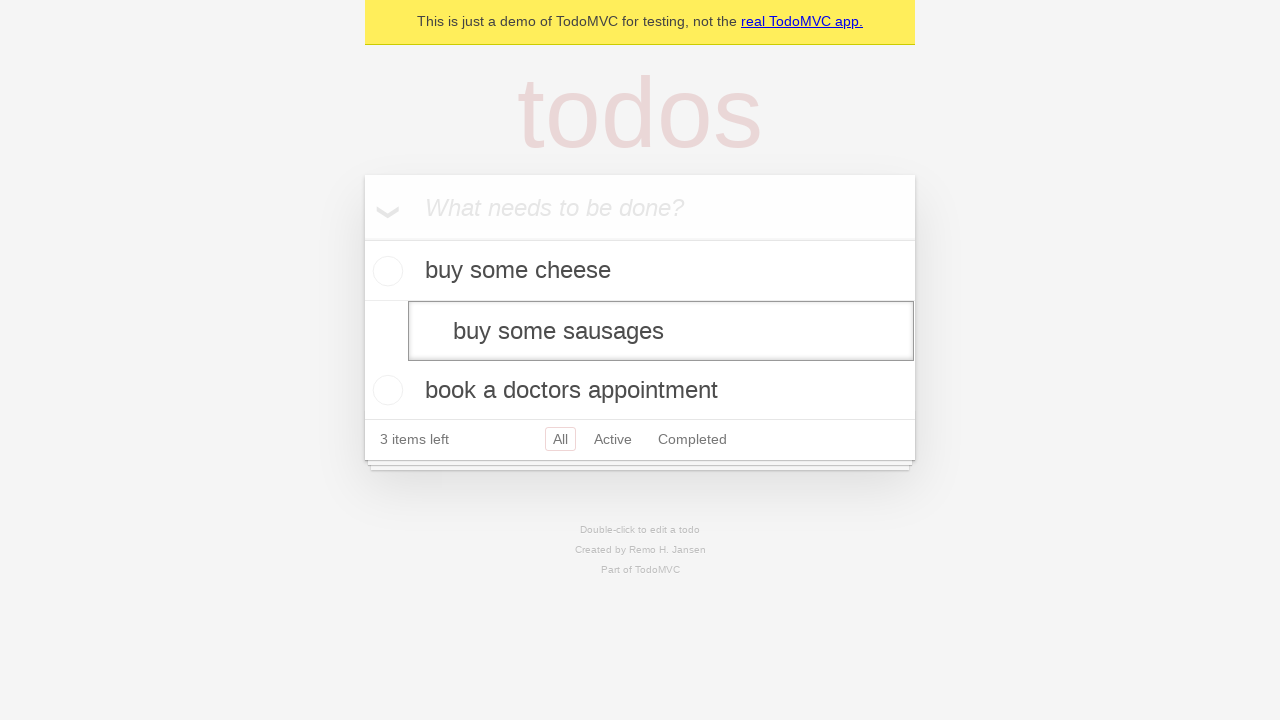

Pressed Enter to confirm edit and verify whitespace is trimmed on internal:testid=[data-testid="todo-item"s] >> nth=1 >> internal:role=textbox[nam
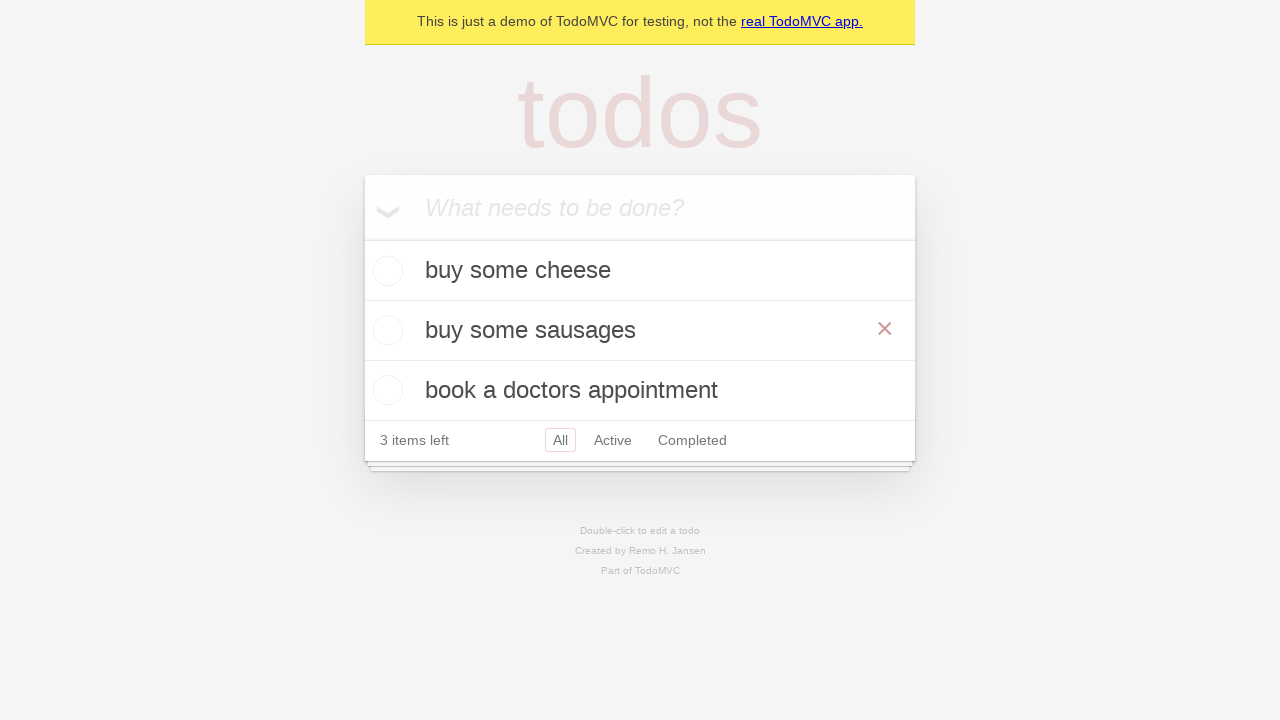

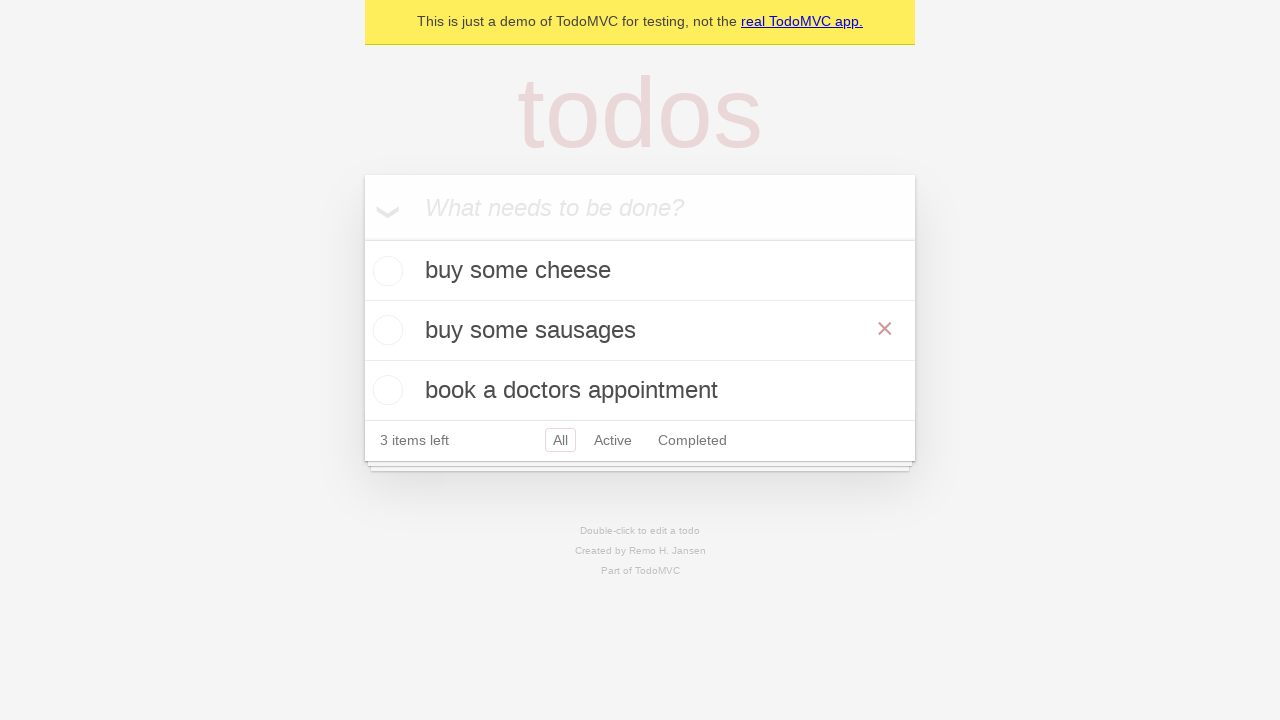